Navigates to Bilibili's popular videos page and scrolls to the bottom of the page to trigger lazy loading of additional content.

Starting URL: https://www.bilibili.com/v/popular/all?spm_id_from=333.851.b_7072696d61727950616765546162.3

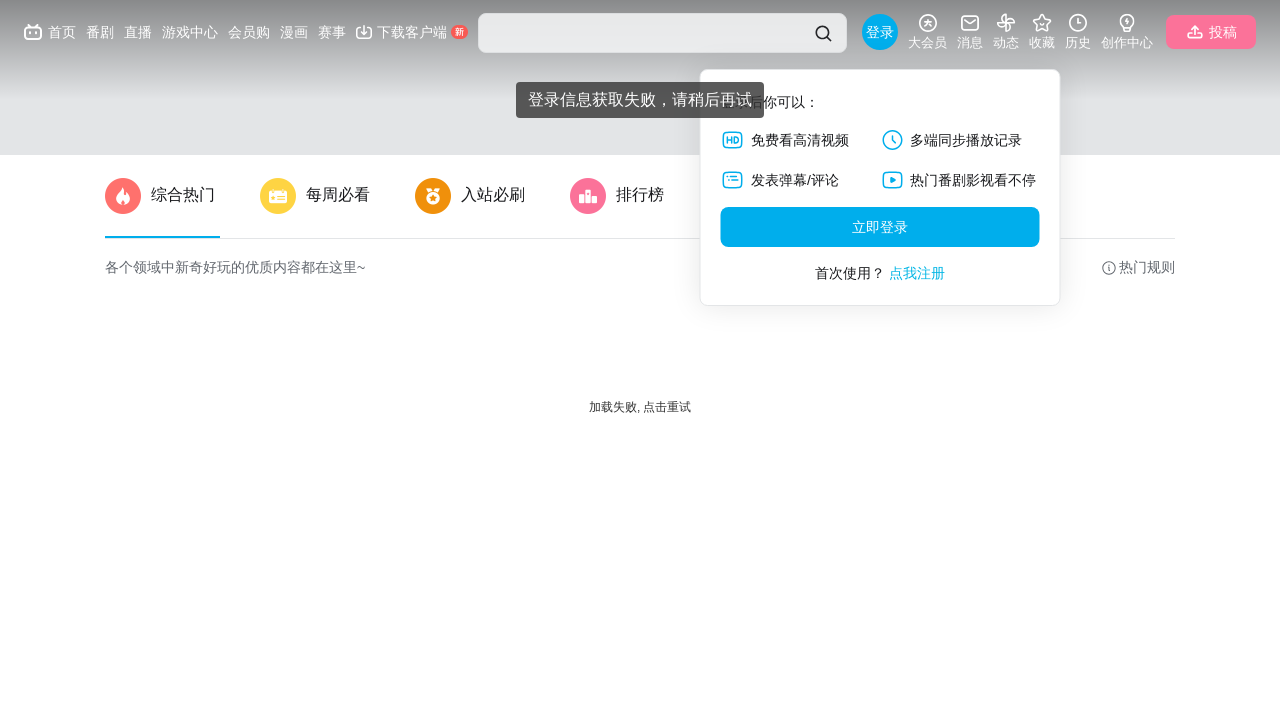

Scrolled to the bottom of the page to trigger lazy loading
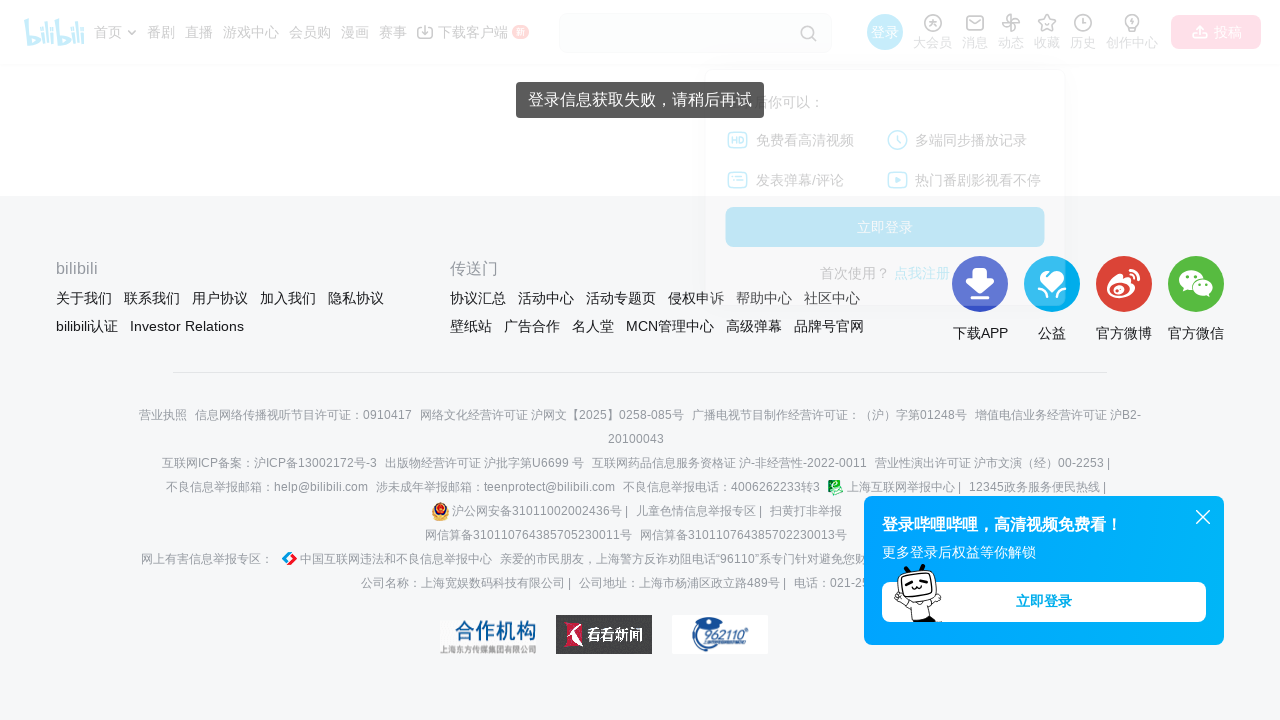

Waited 1 second for dynamically loaded content to appear
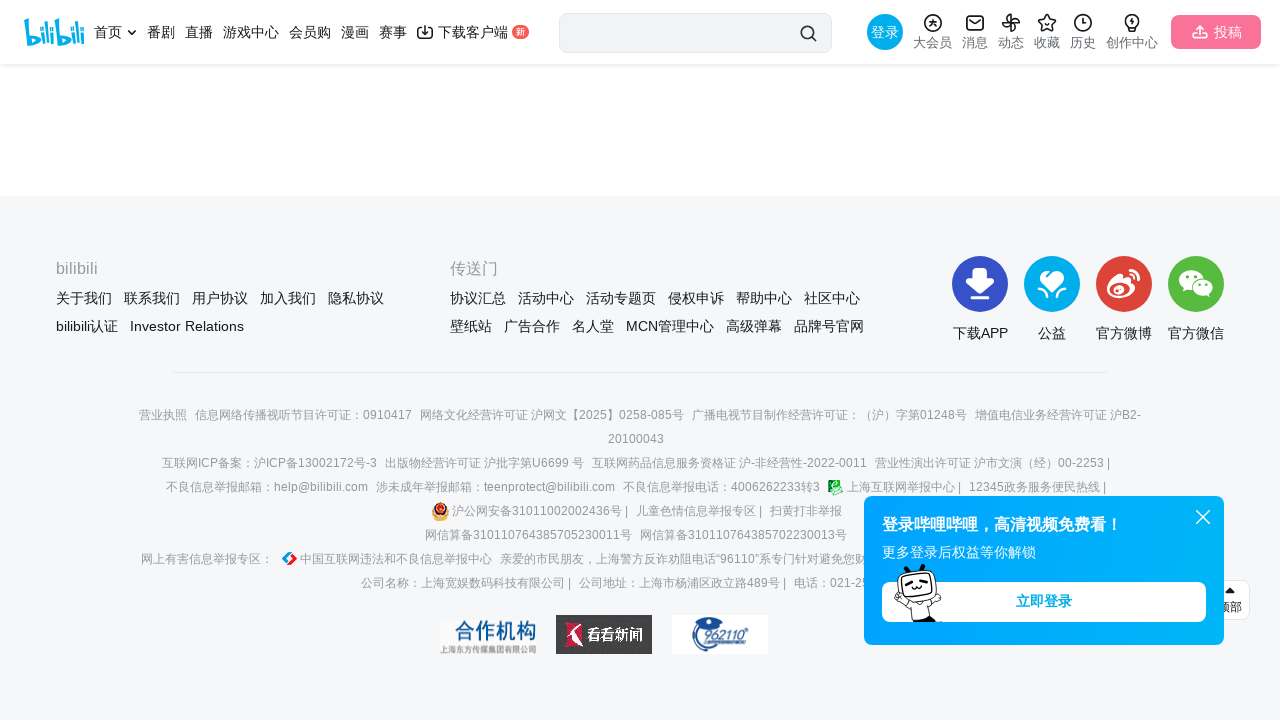

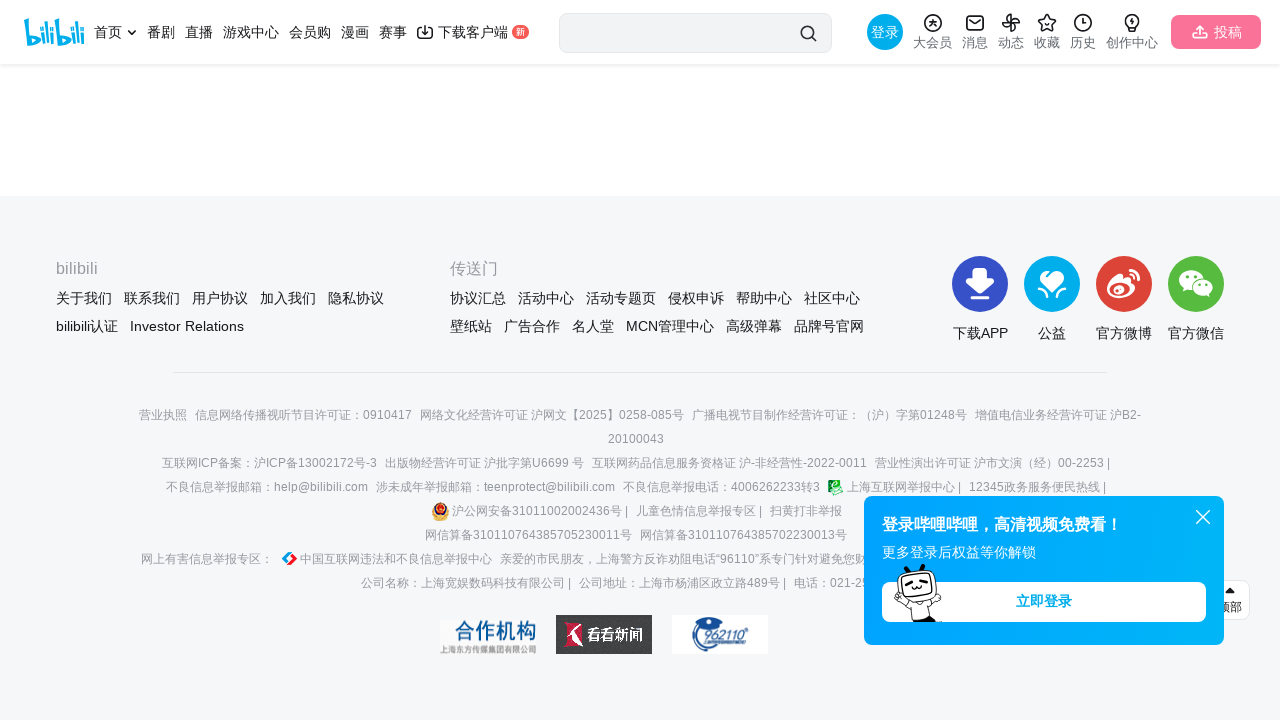